Tests the TodoMVC demo app by adding three todo items (sleep, code, eat) and marking all of them as completed.

Starting URL: https://demo.playwright.dev/todomvc/#/

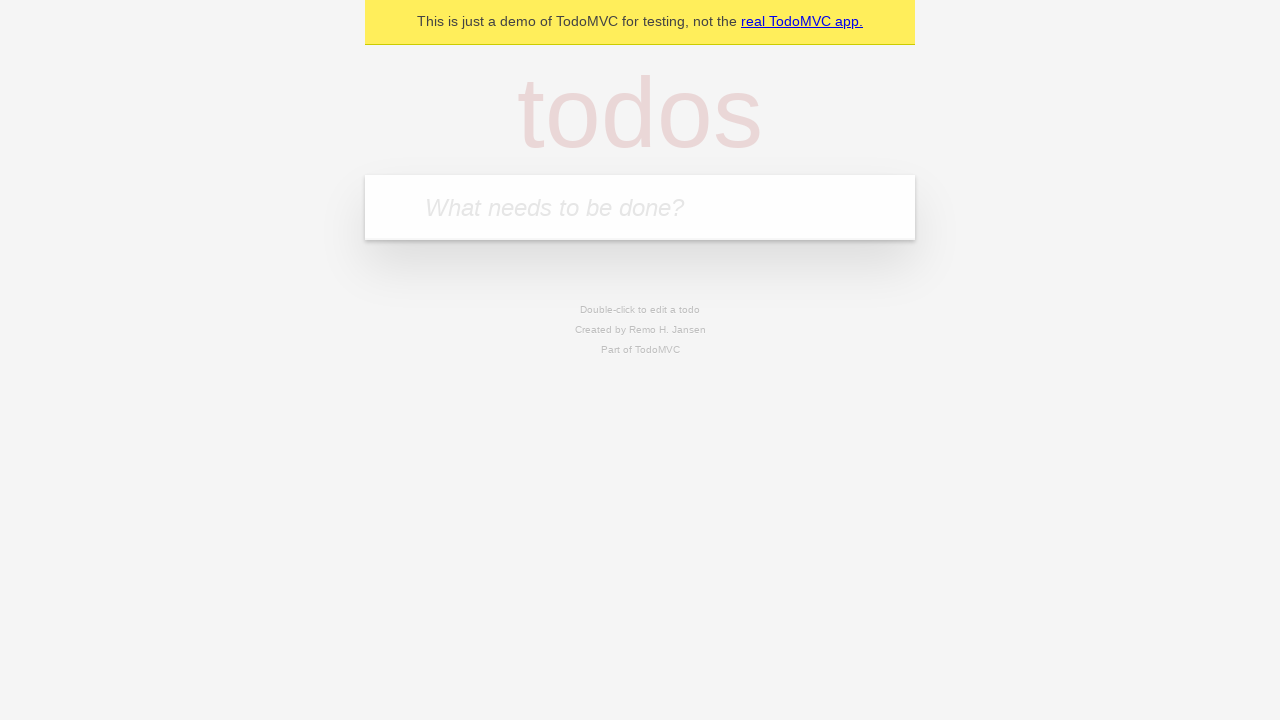

Filled new todo input with 'sleep' on .new-todo
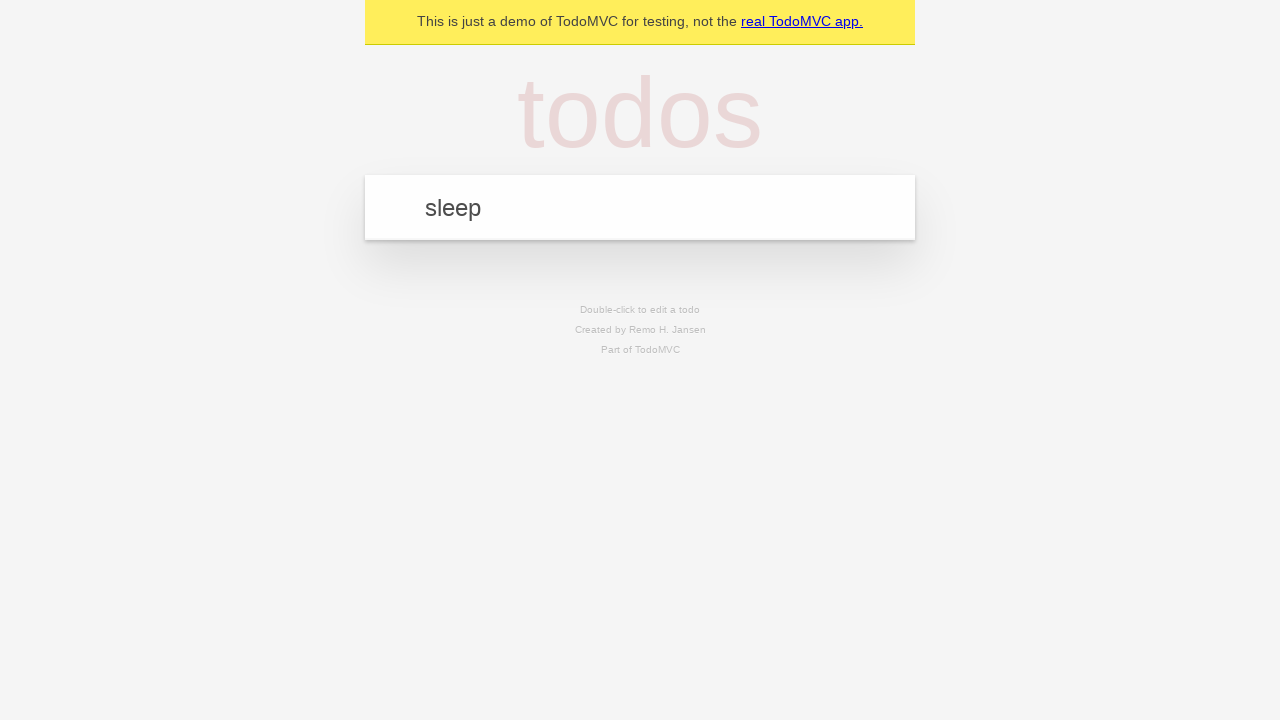

Pressed Enter to add 'sleep' todo item on .new-todo
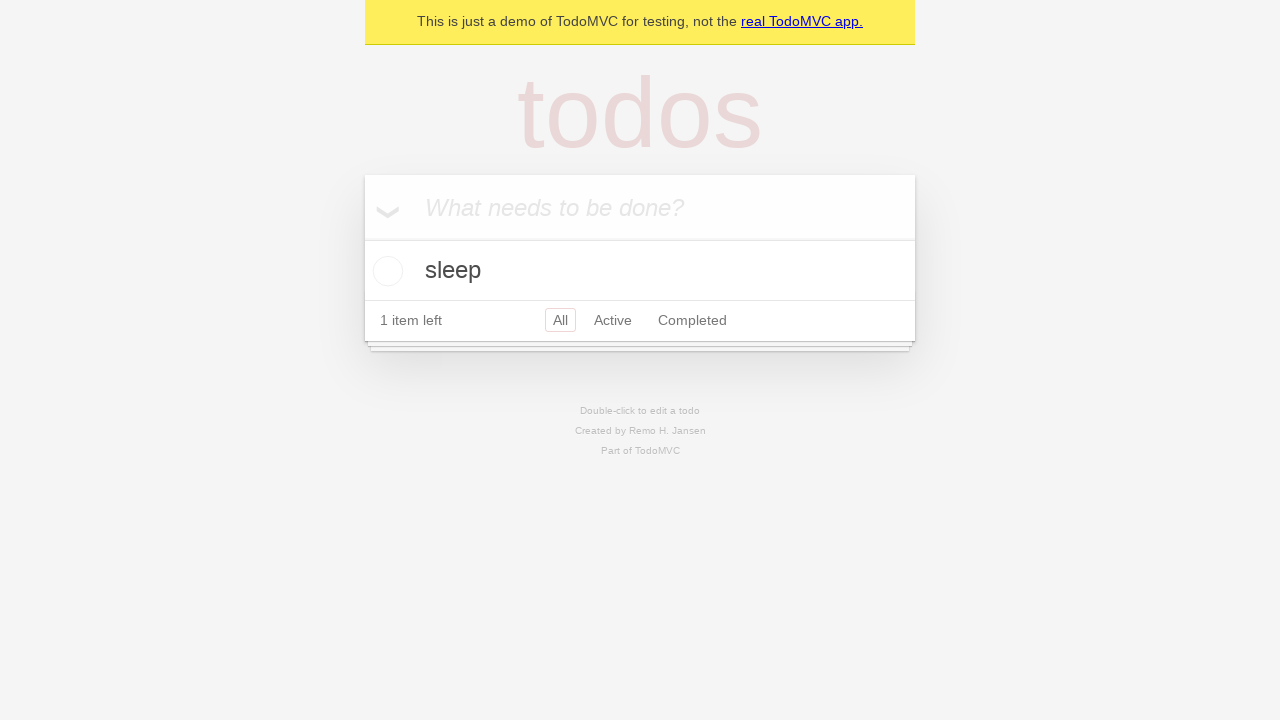

Filled new todo input with 'code' on .new-todo
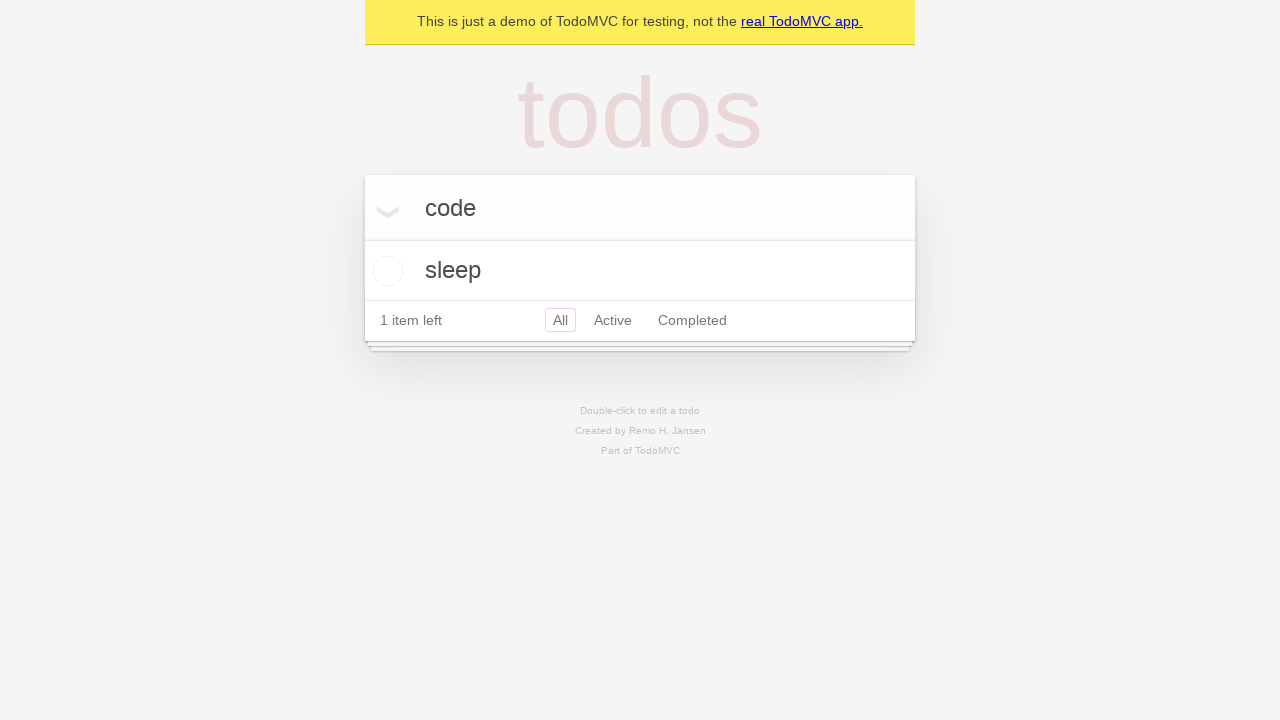

Pressed Enter to add 'code' todo item on .new-todo
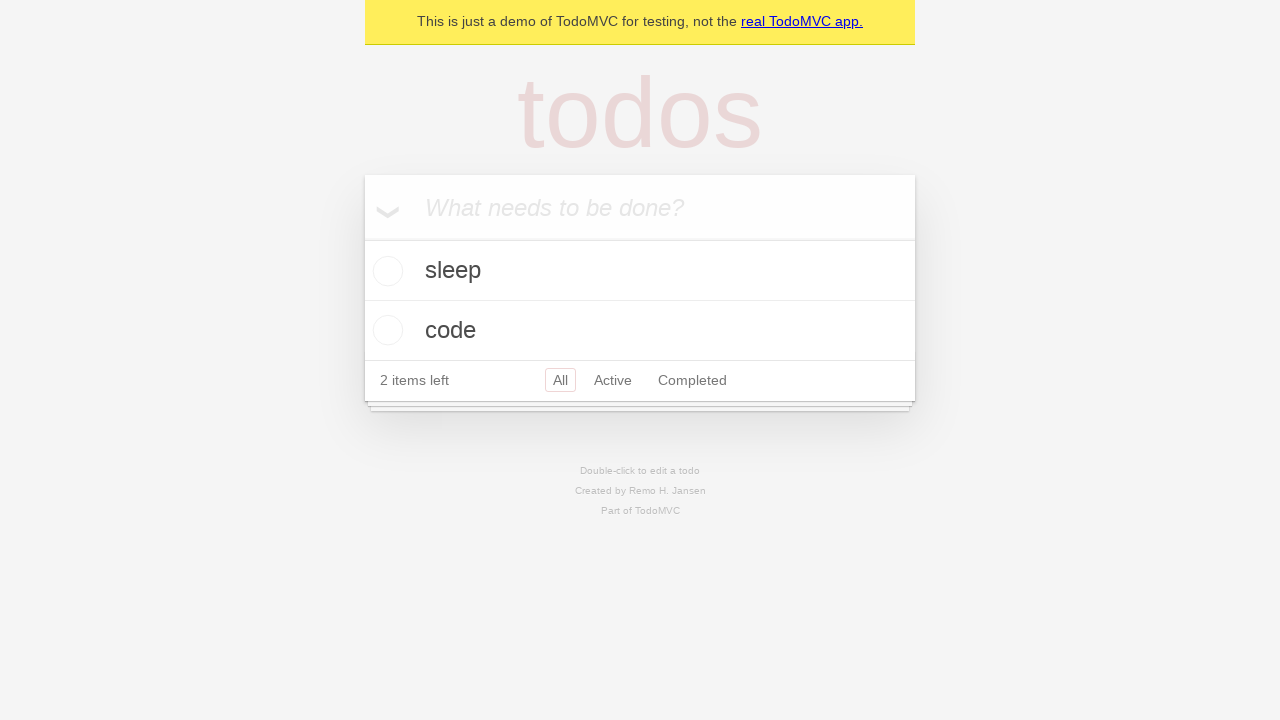

Filled new todo input with 'eat' on .new-todo
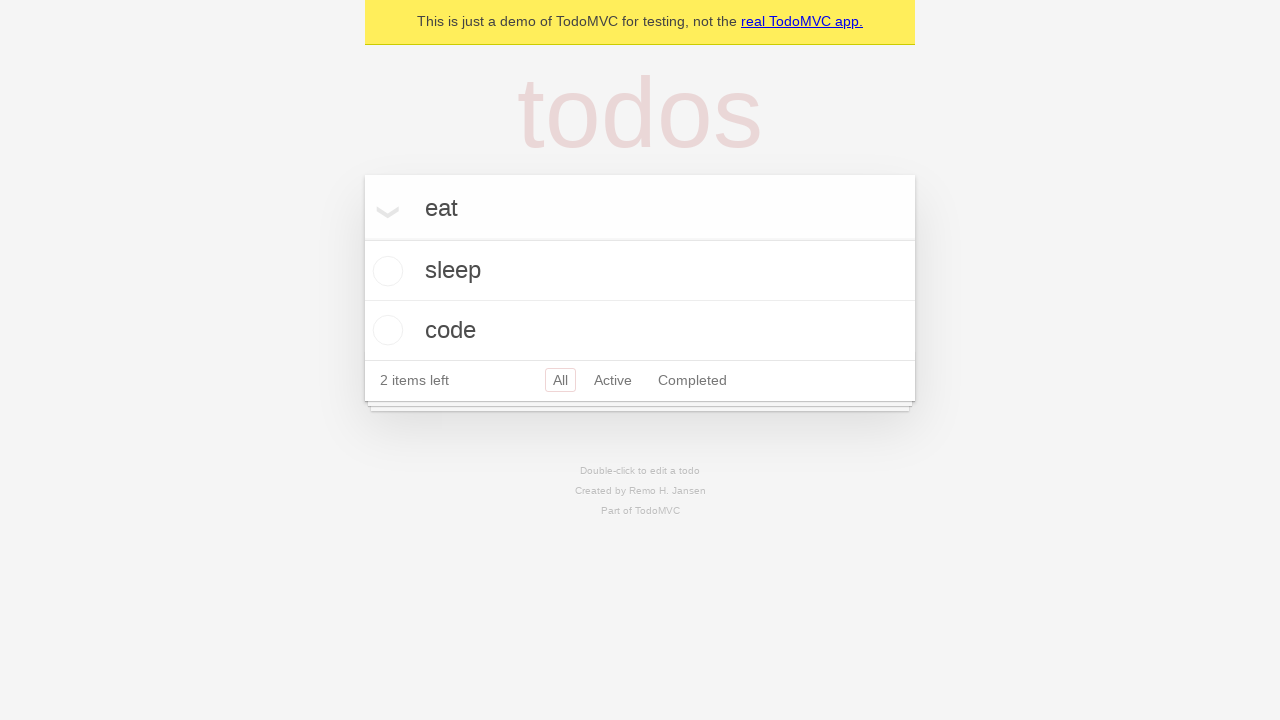

Pressed Enter to add 'eat' todo item on .new-todo
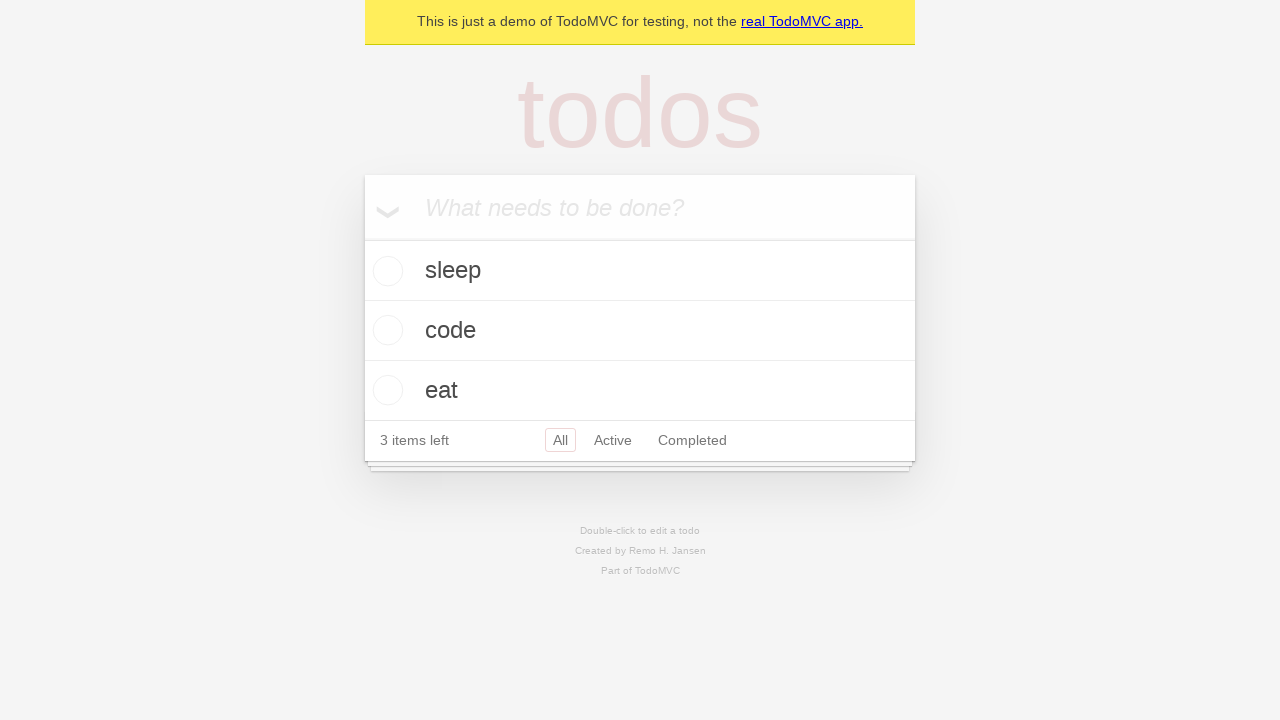

Marked 'code' todo as completed at (385, 330) on li >> internal:has-text="code"i >> internal:label="Toggle Todo"i
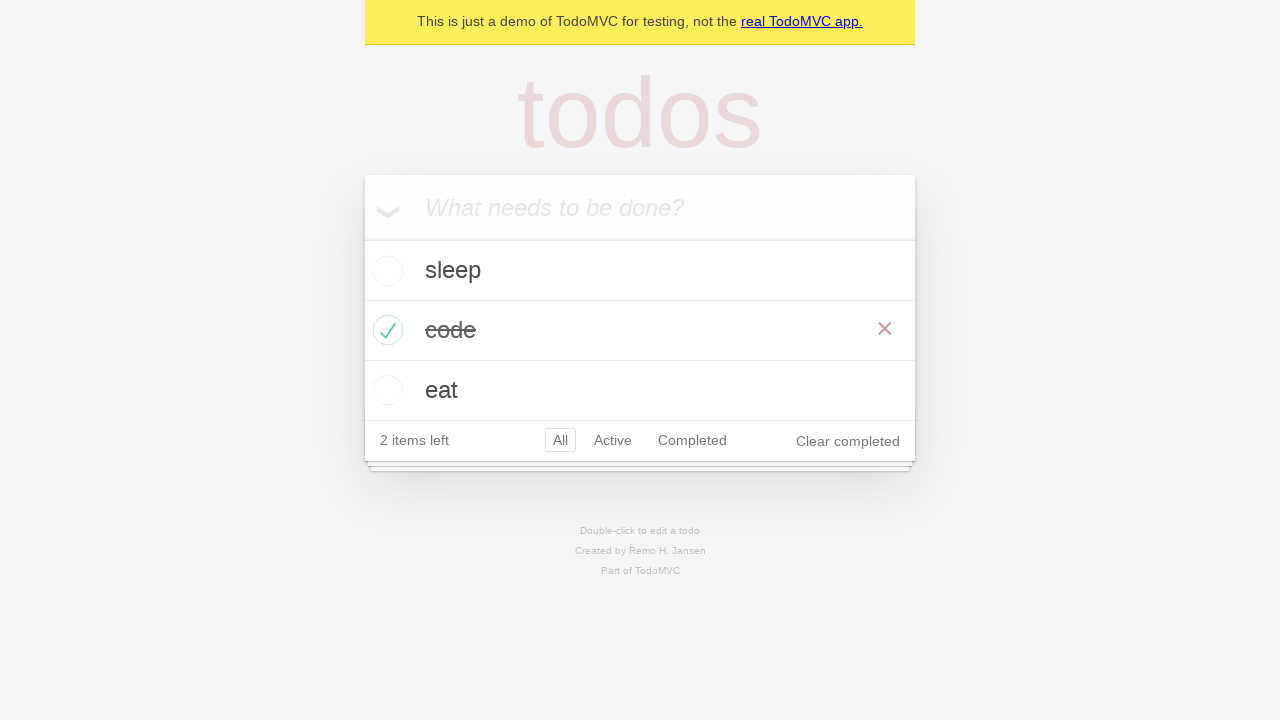

Marked 'sleep' todo as completed at (385, 271) on li >> internal:has-text="sleep"i >> internal:label="Toggle Todo"i
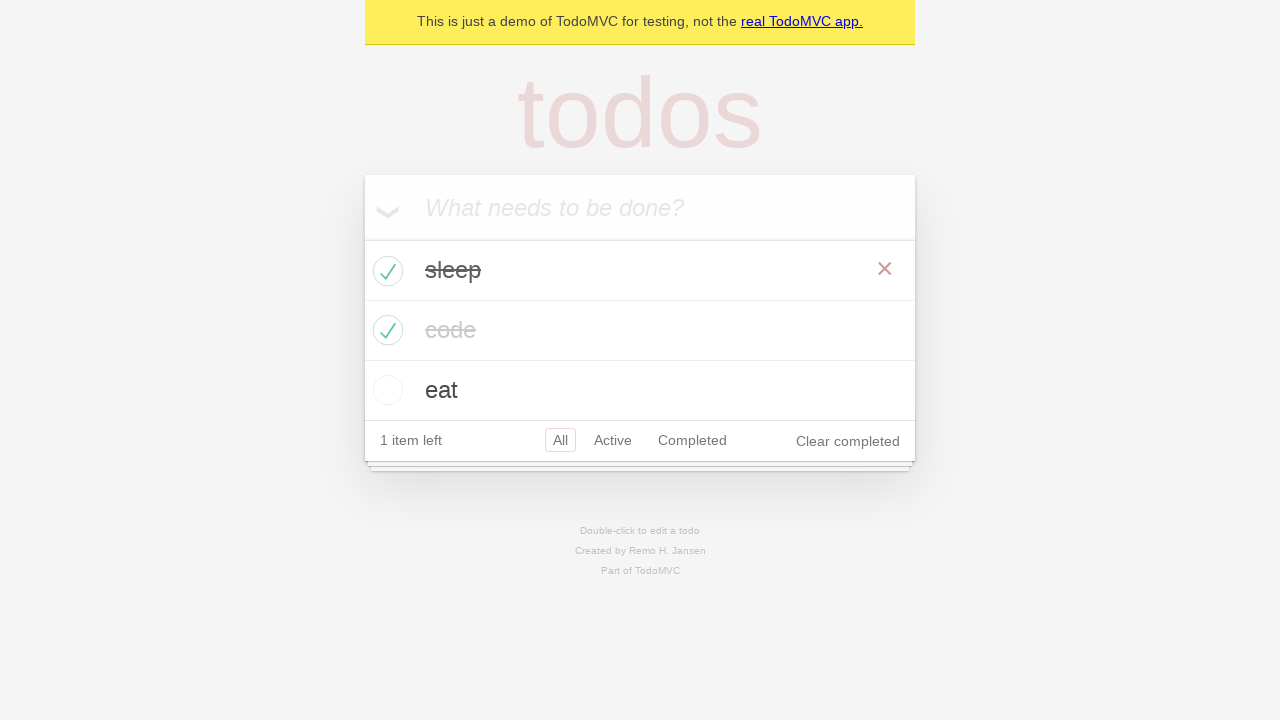

Marked 'eat' todo as completed at (385, 390) on li >> internal:has-text="eat"i >> internal:label="Toggle Todo"i
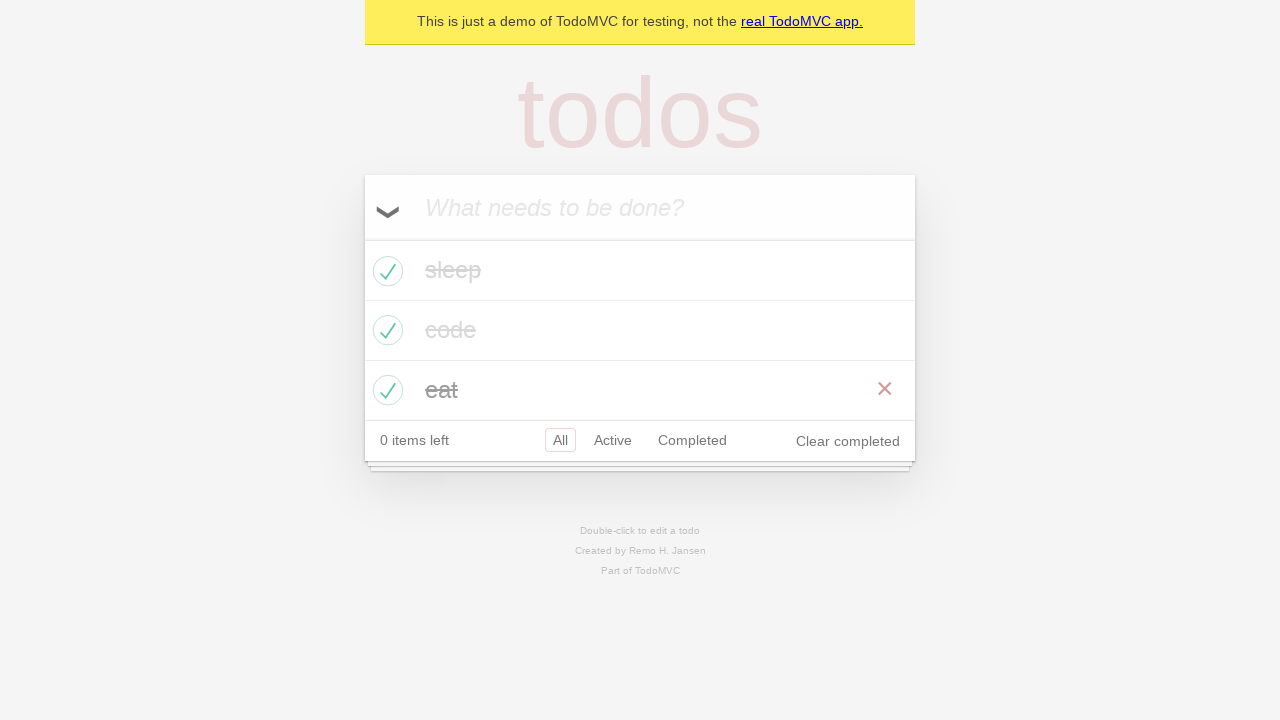

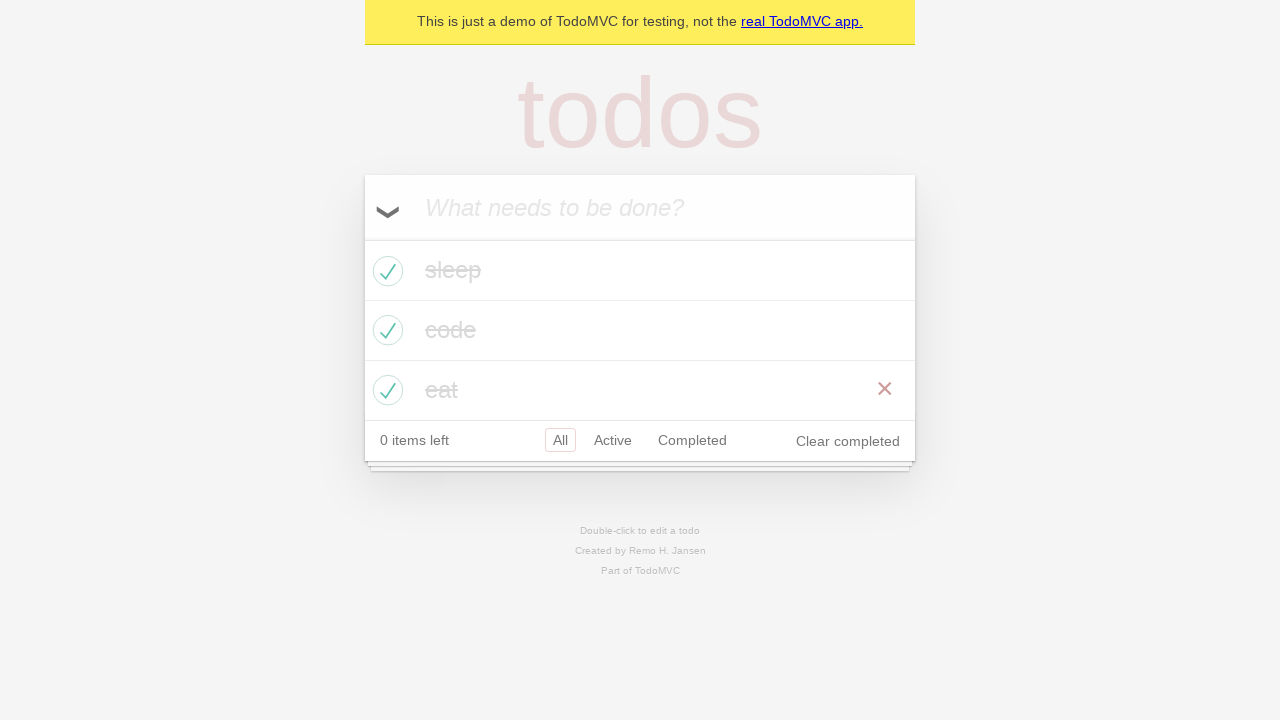